Tests the Contact Us functionality by scrolling to footer, opening contact form, filling in details and submitting

Starting URL: https://crio-qkart-frontend-qa.vercel.app/

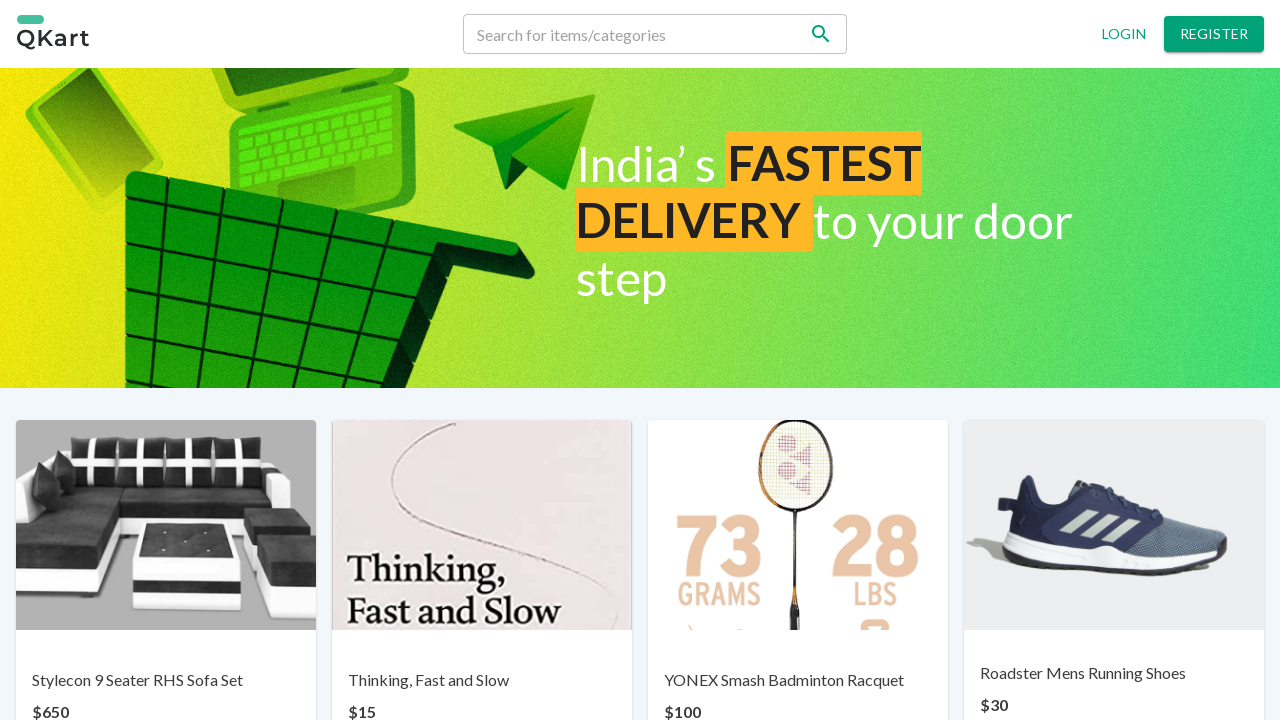

Scrolled to bottom of page to reveal footer
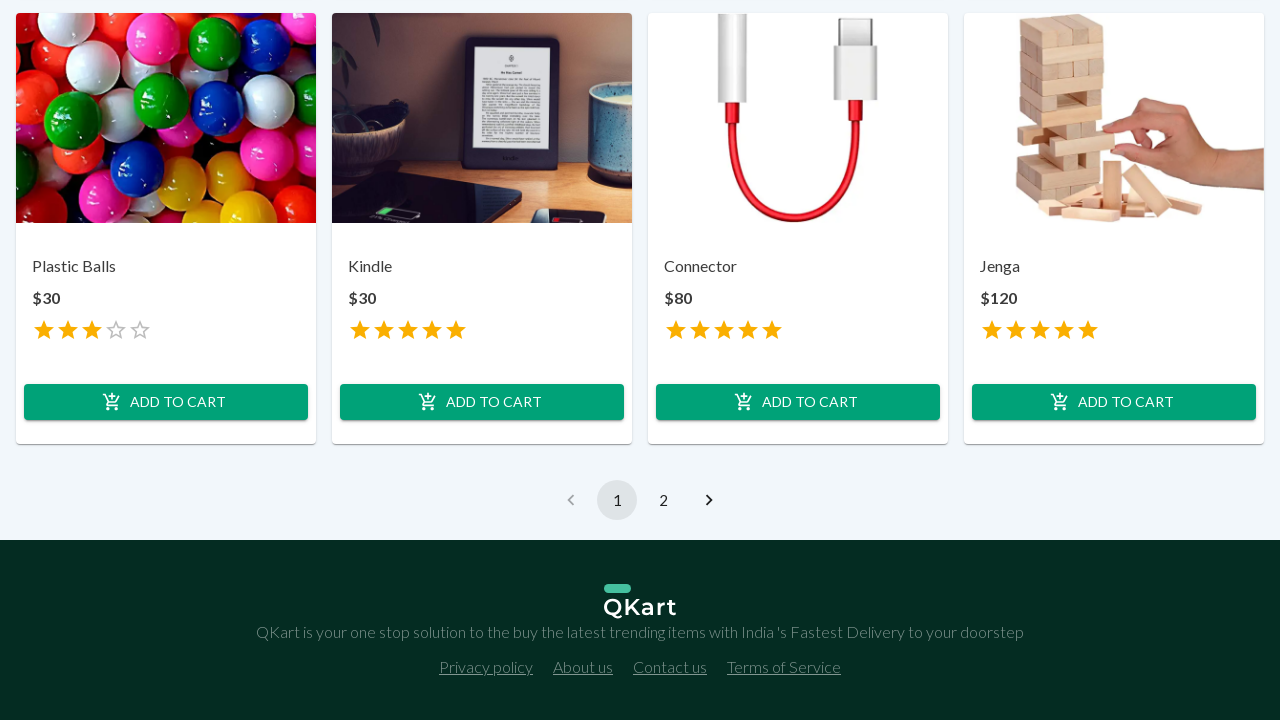

Waited 2 seconds for footer to load
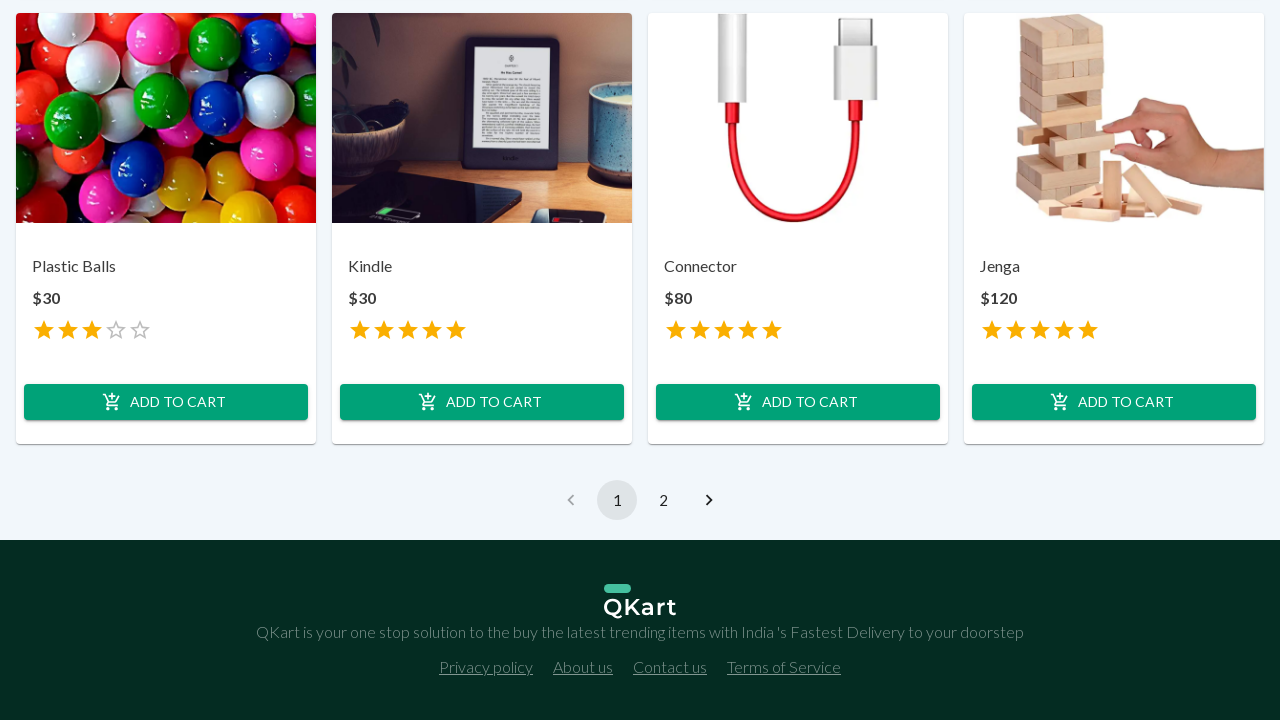

Clicked Contact Us link in footer at (670, 667) on xpath=//*[@id='root']/div/div/div[5]/div[2]/p[3]
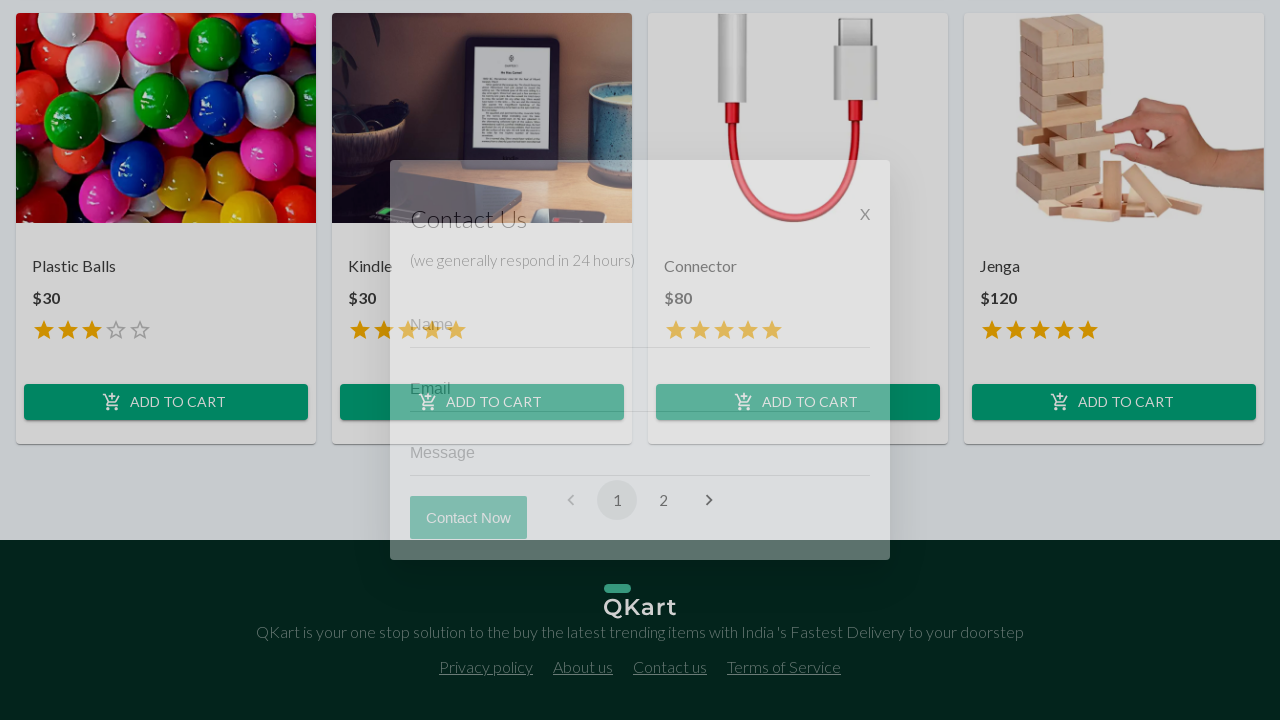

Filled in Name field with 'John Smith' on xpath=/html/body/div[2]/div[3]/div/section/div/div/div/form/div/div/div[2]/div[1
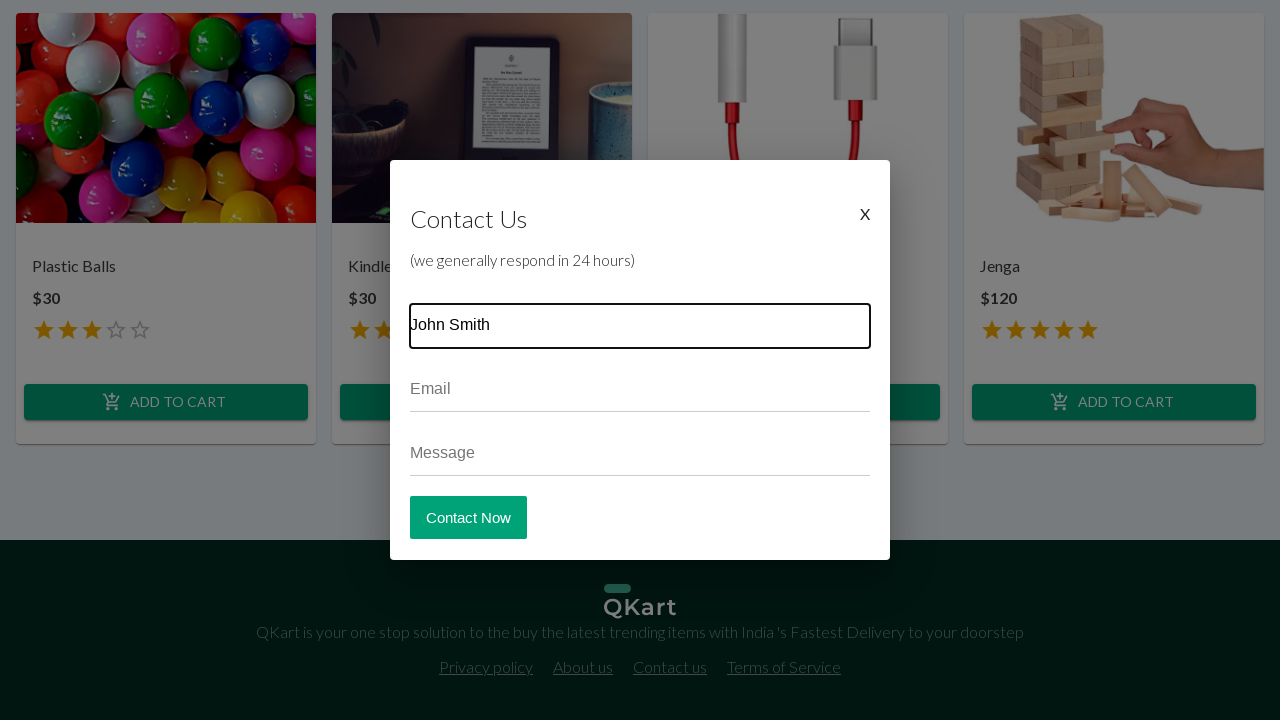

Filled in Email field with 'johnsmith@example.com' on xpath=/html/body/div[2]/div[3]/div/section/div/div/div/form/div/div/div[2]/div[2
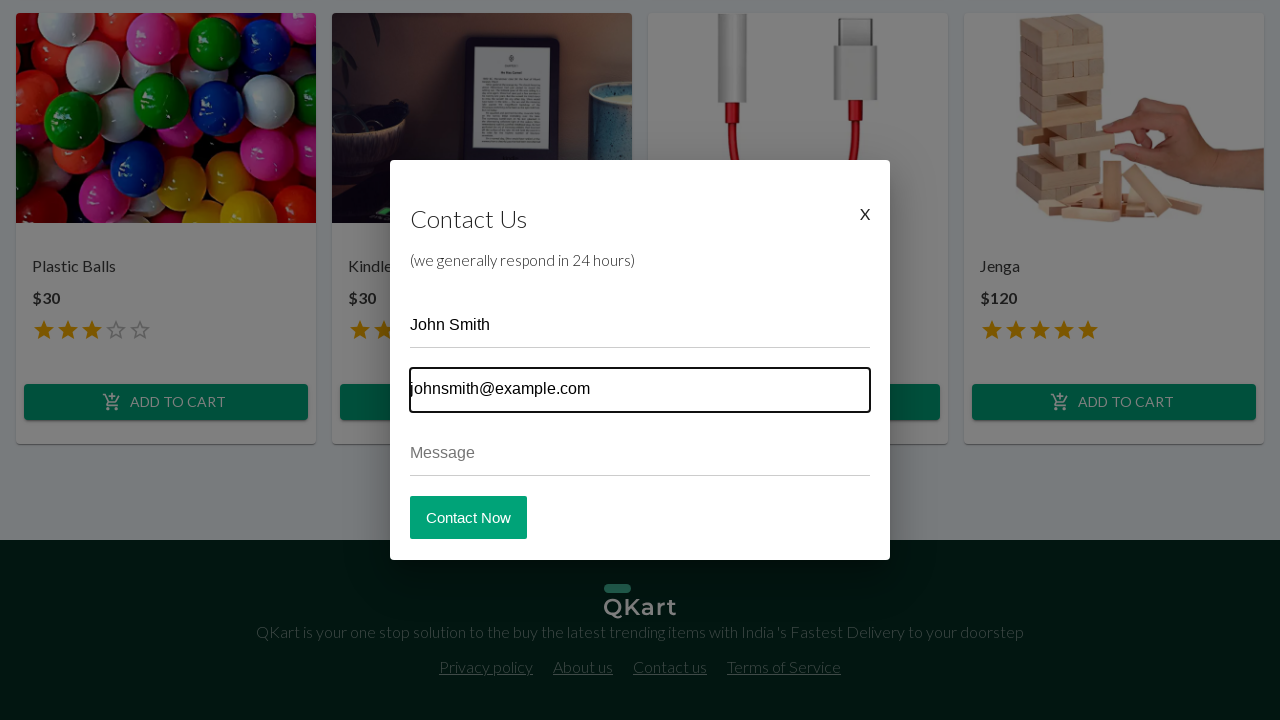

Filled in Message field with shipping inquiry on xpath=/html/body/div[2]/div[3]/div/section/div/div/div/form/div/div/div[3]/input
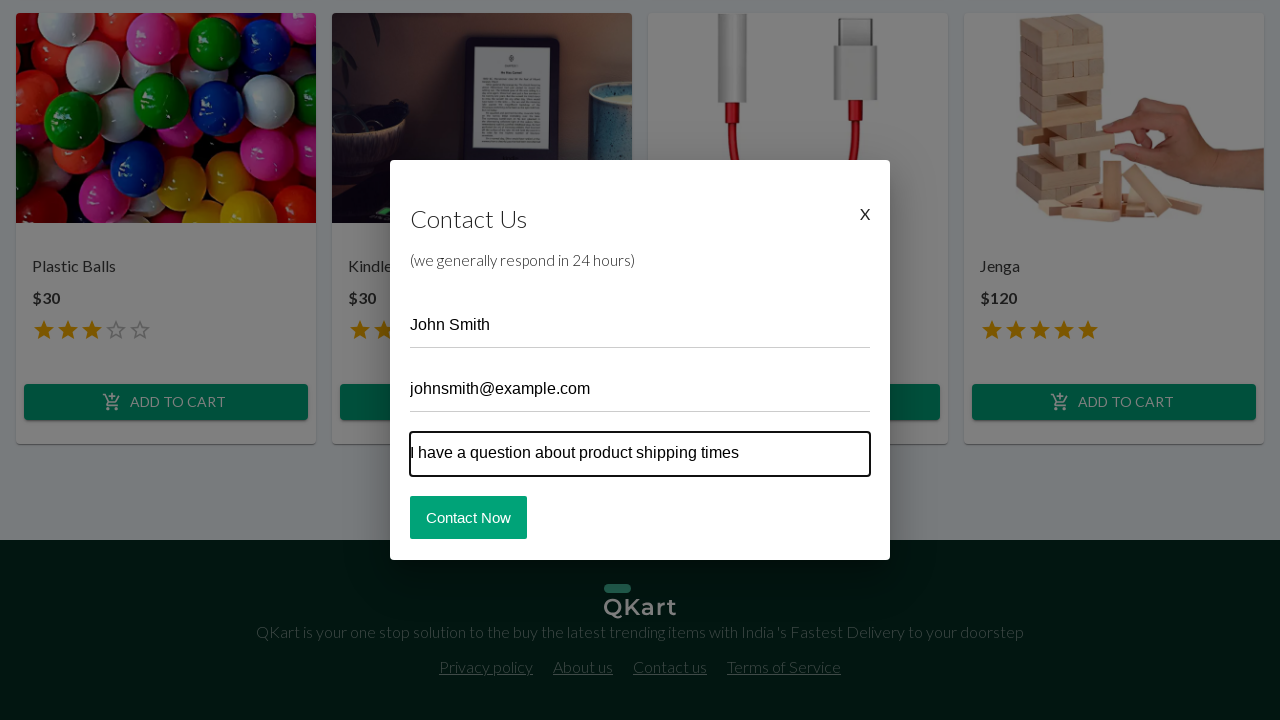

Clicked Contact Now button to submit form at (468, 517) on xpath=/html/body/div[2]/div[3]/div/section/div/div/div/form/div/div/div[4]/div/b
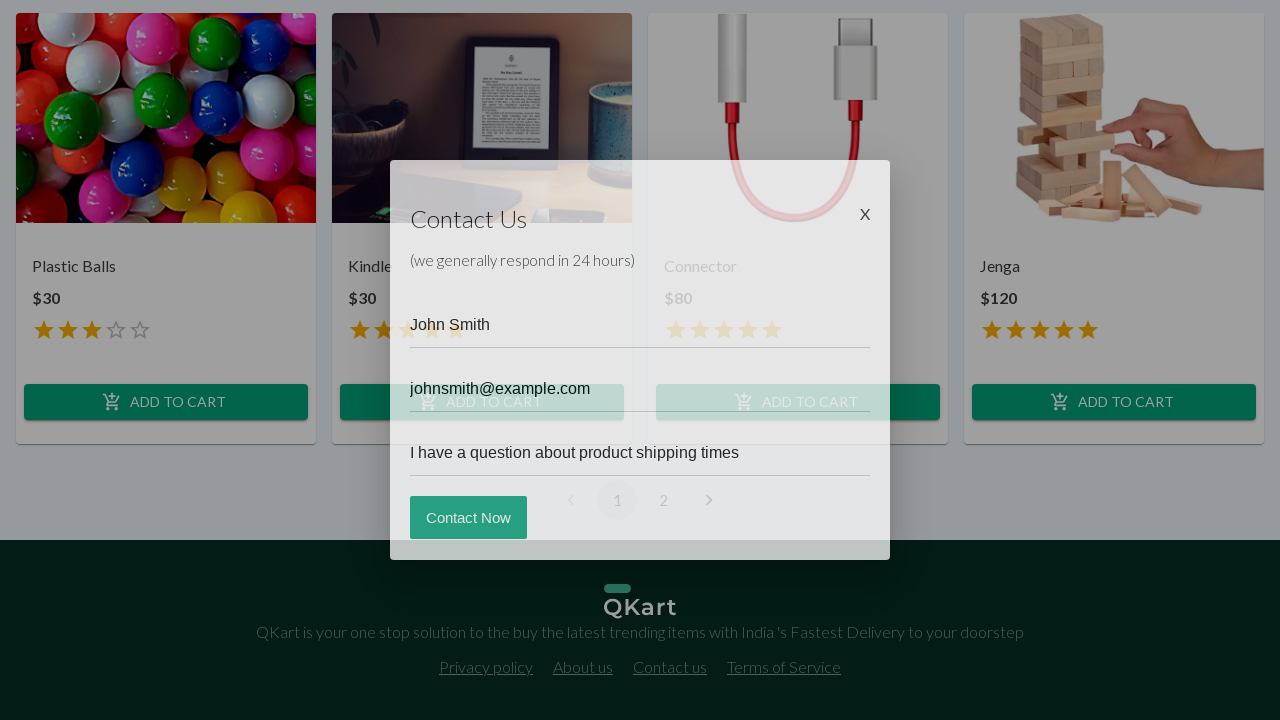

Waited for contact form dialog to close
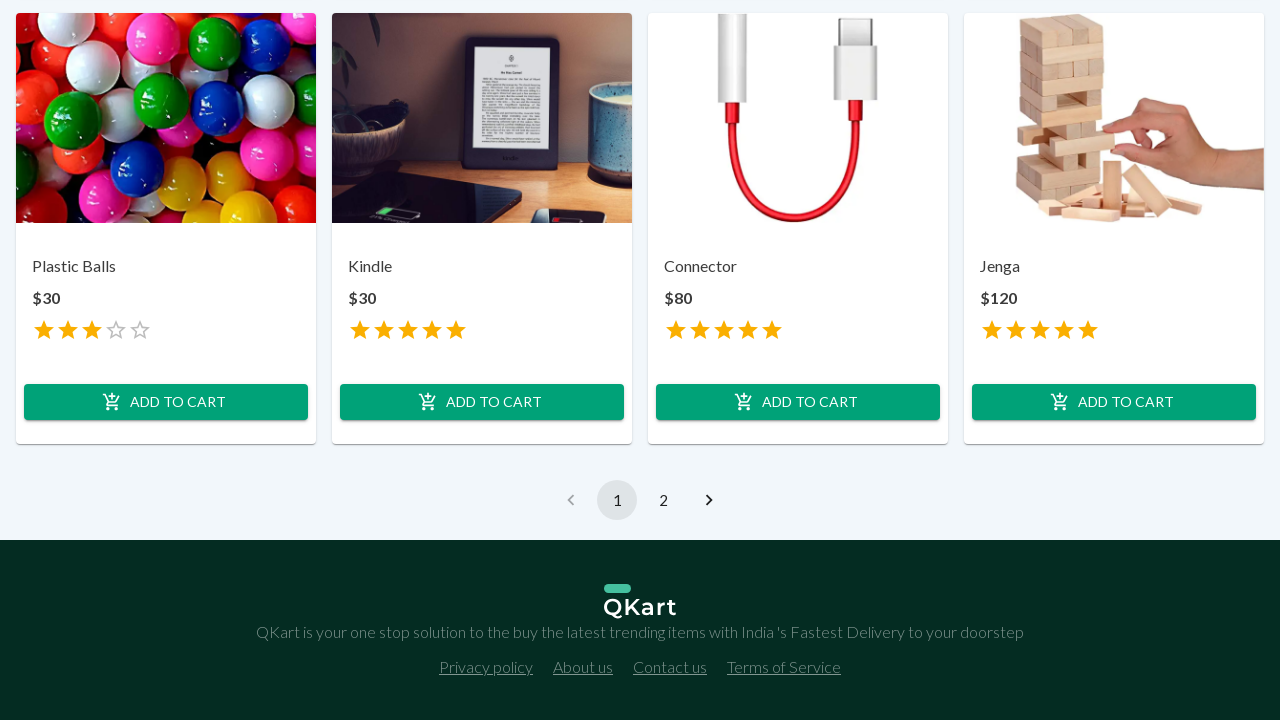

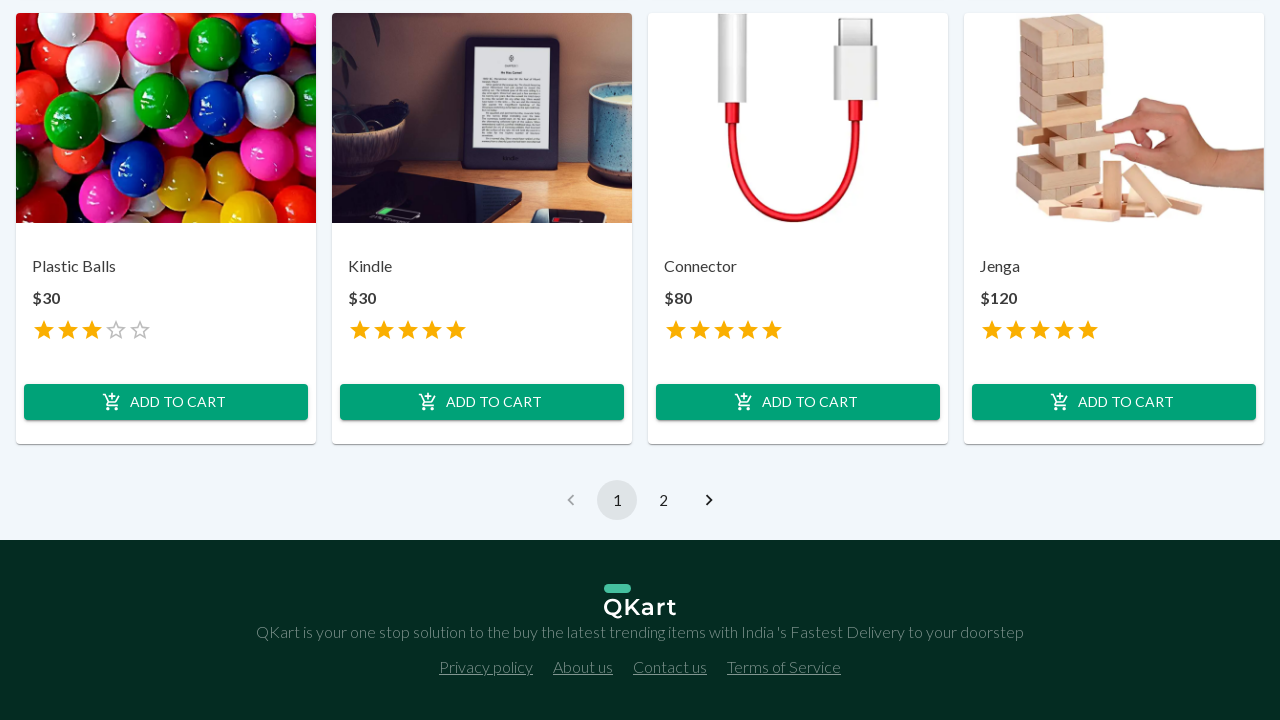